Tests un-marking items as complete by unchecking their toggle buttons

Starting URL: https://demo.playwright.dev/todomvc

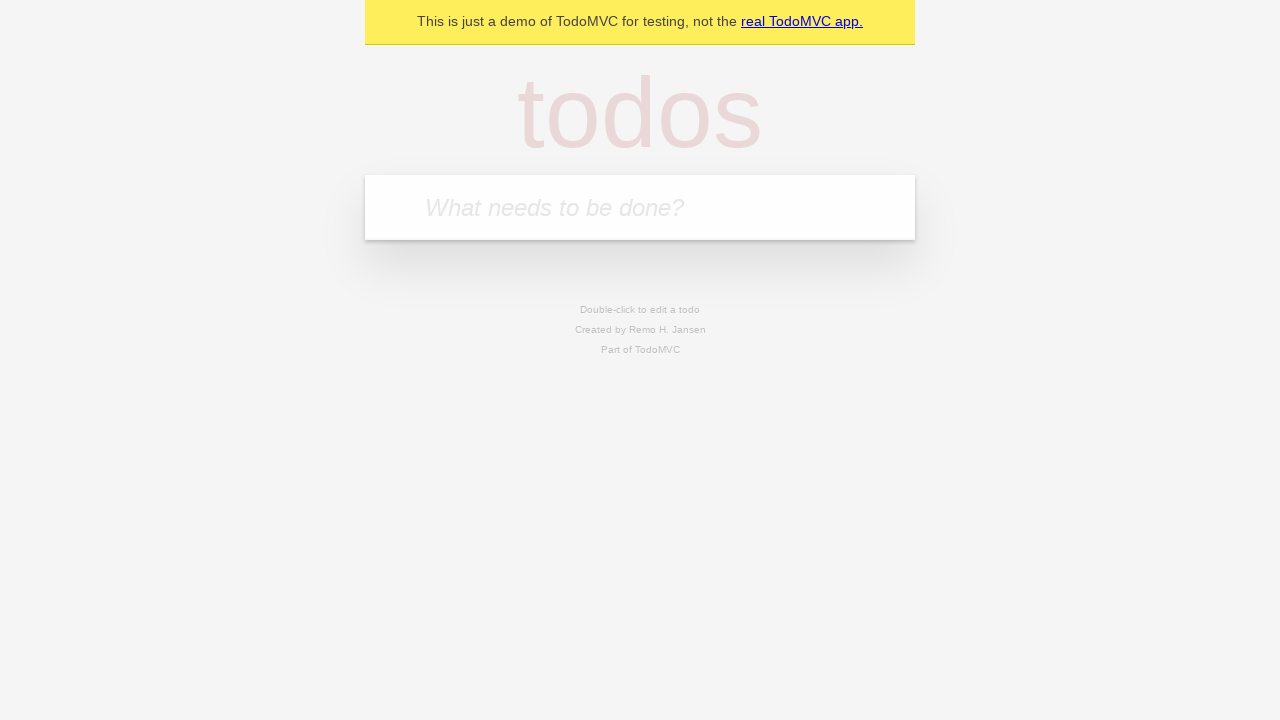

Filled new todo input with 'buy some cheese' on .new-todo
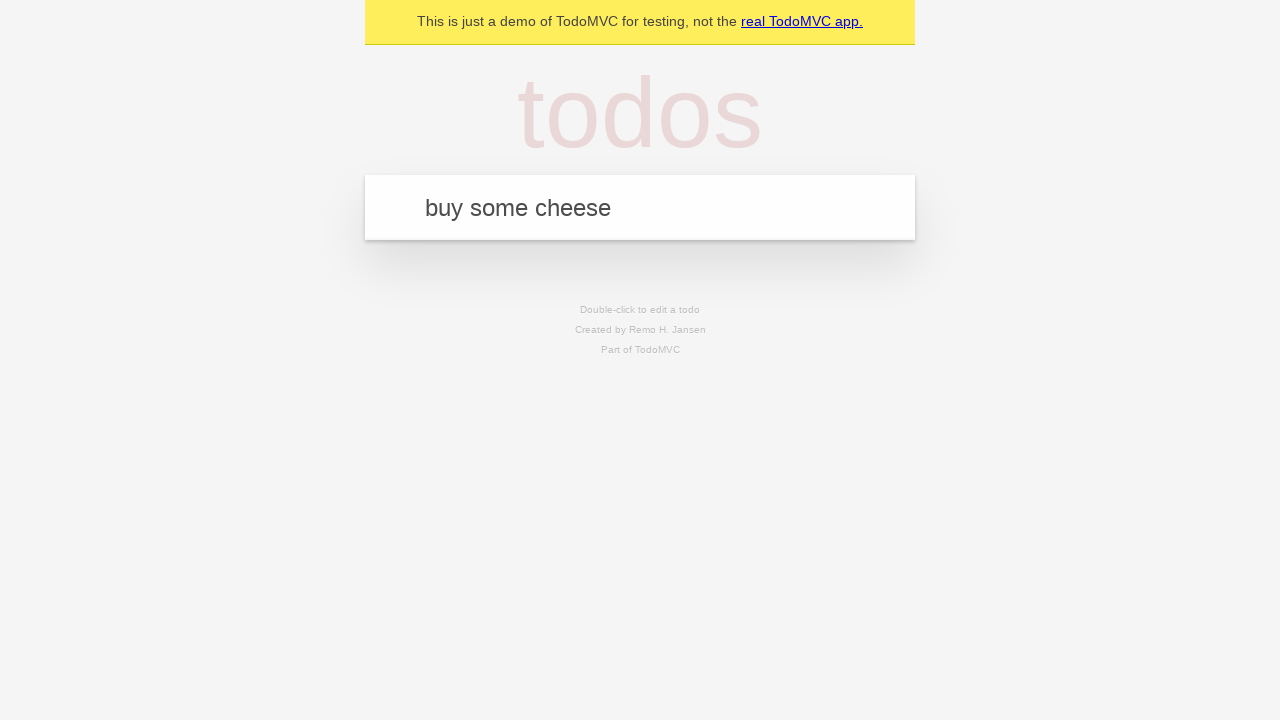

Pressed Enter to create first todo item on .new-todo
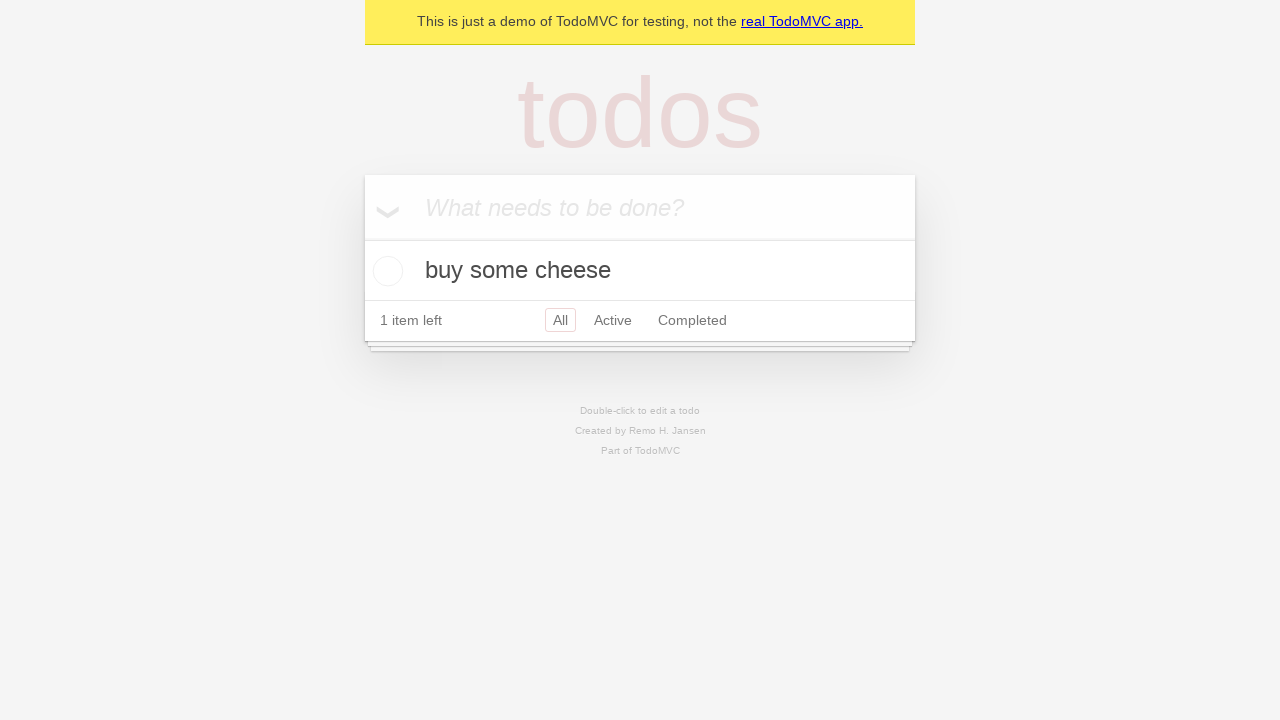

Filled new todo input with 'feed the cat' on .new-todo
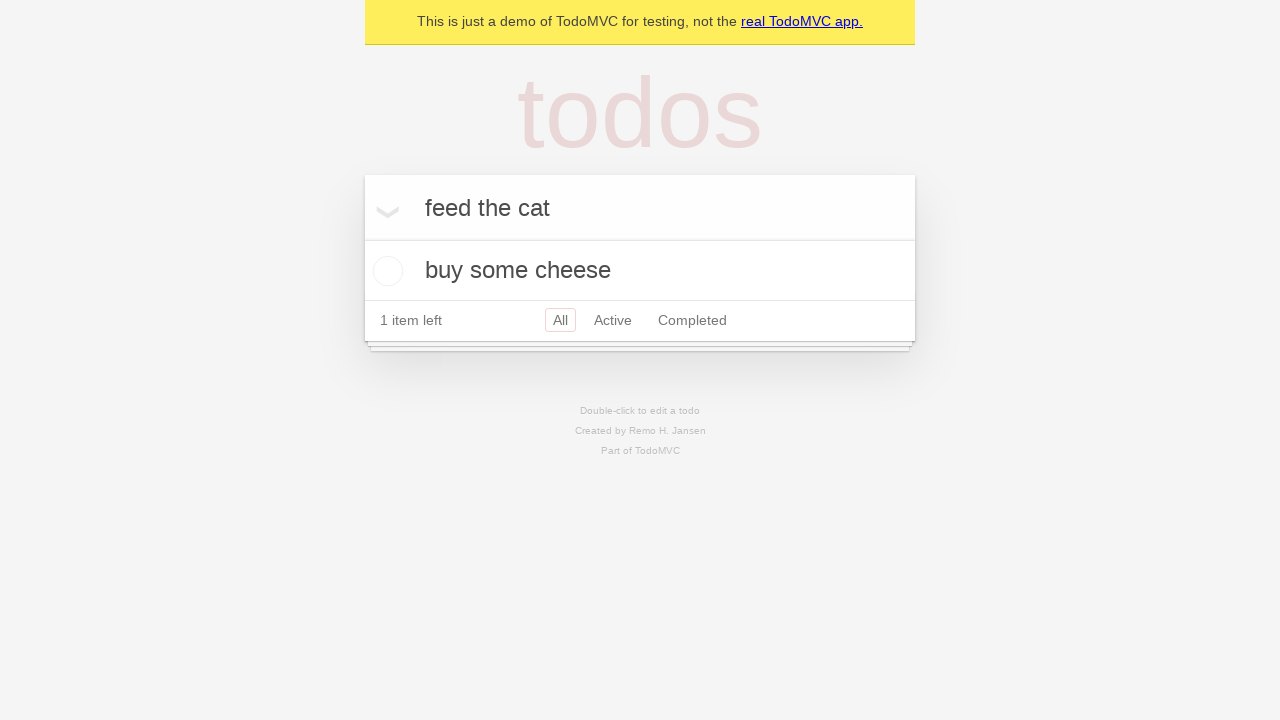

Pressed Enter to create second todo item on .new-todo
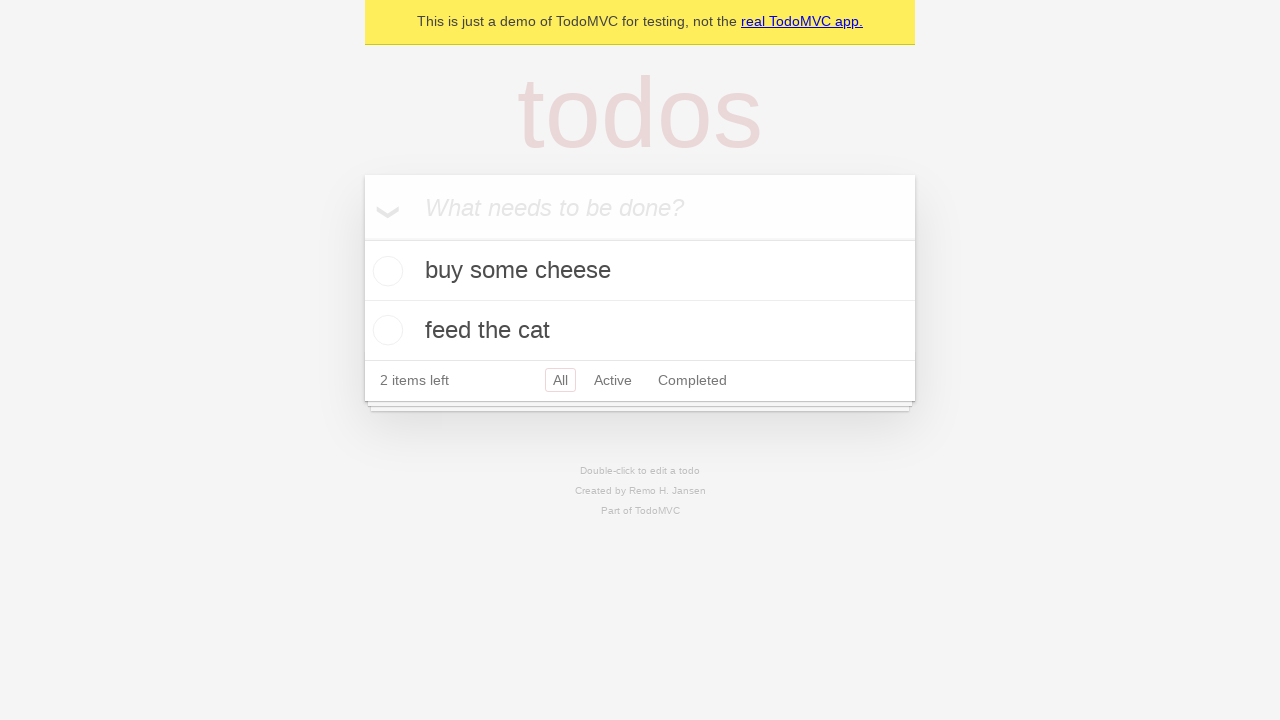

Located first todo item in list
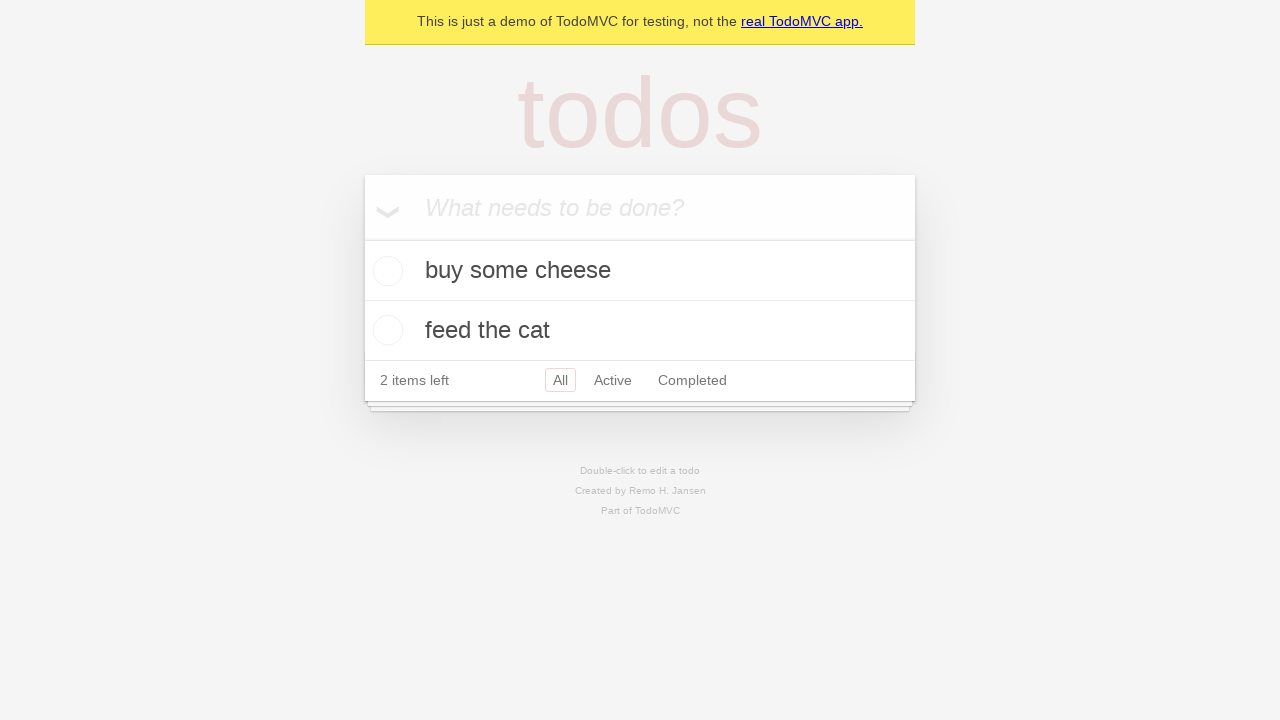

Checked toggle button to mark first item as complete at (385, 271) on .todo-list li >> nth=0 >> .toggle
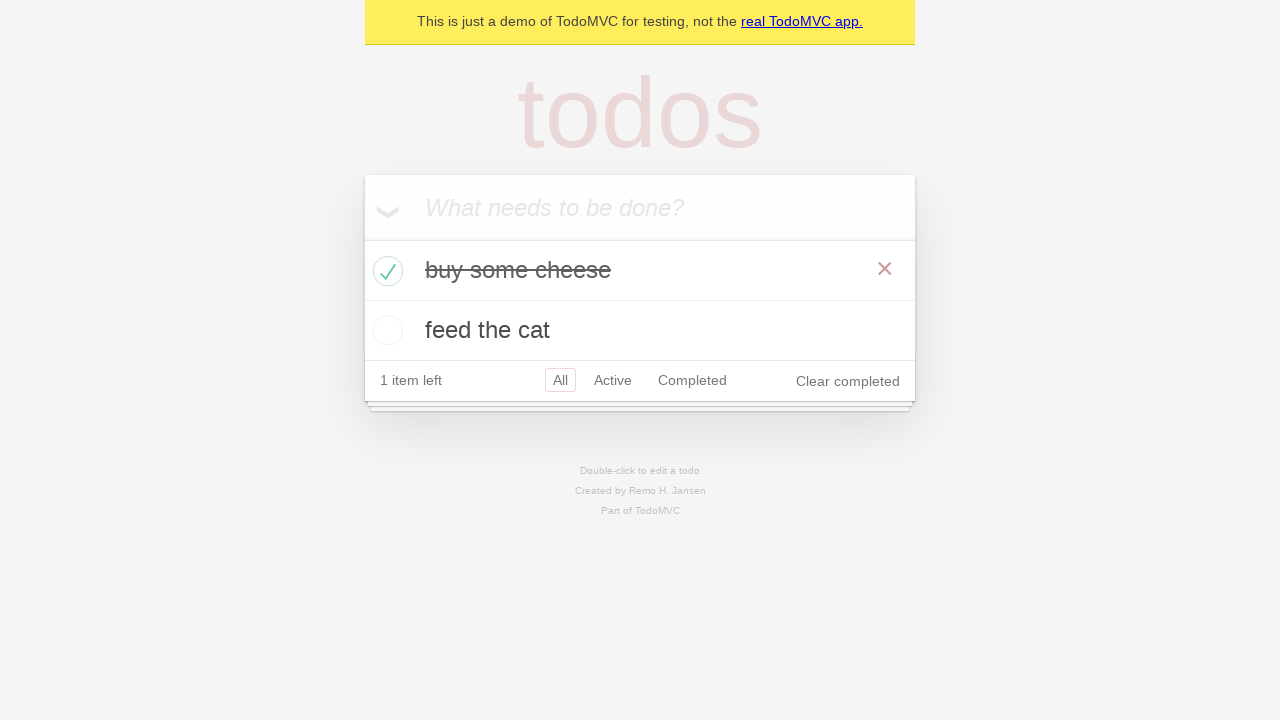

Unchecked toggle button to un-mark first item as complete at (385, 271) on .todo-list li >> nth=0 >> .toggle
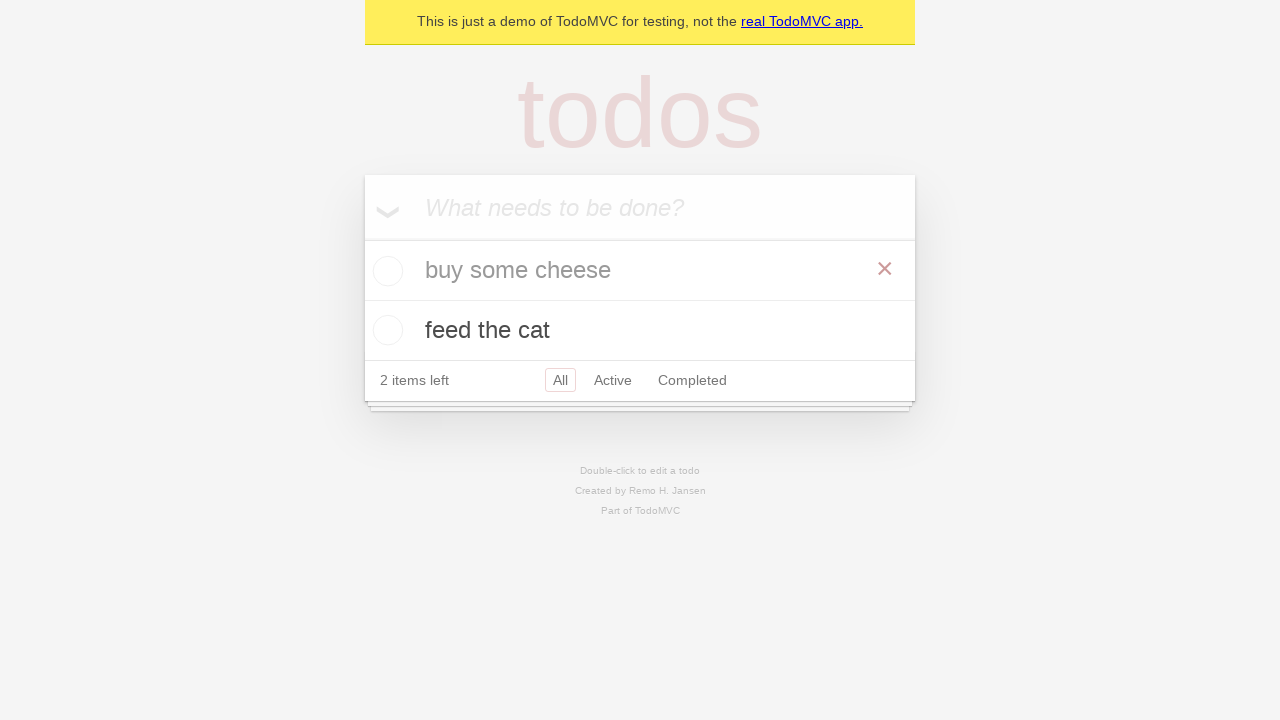

Waited for todo list items to be visible
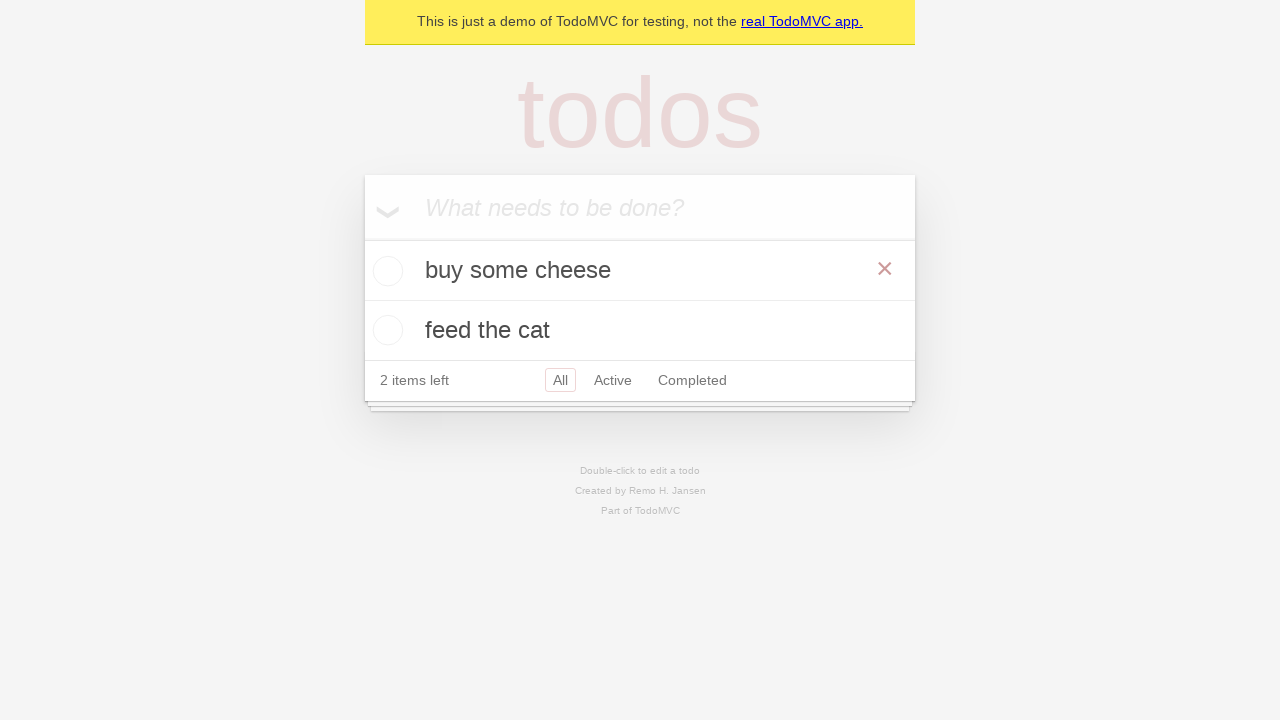

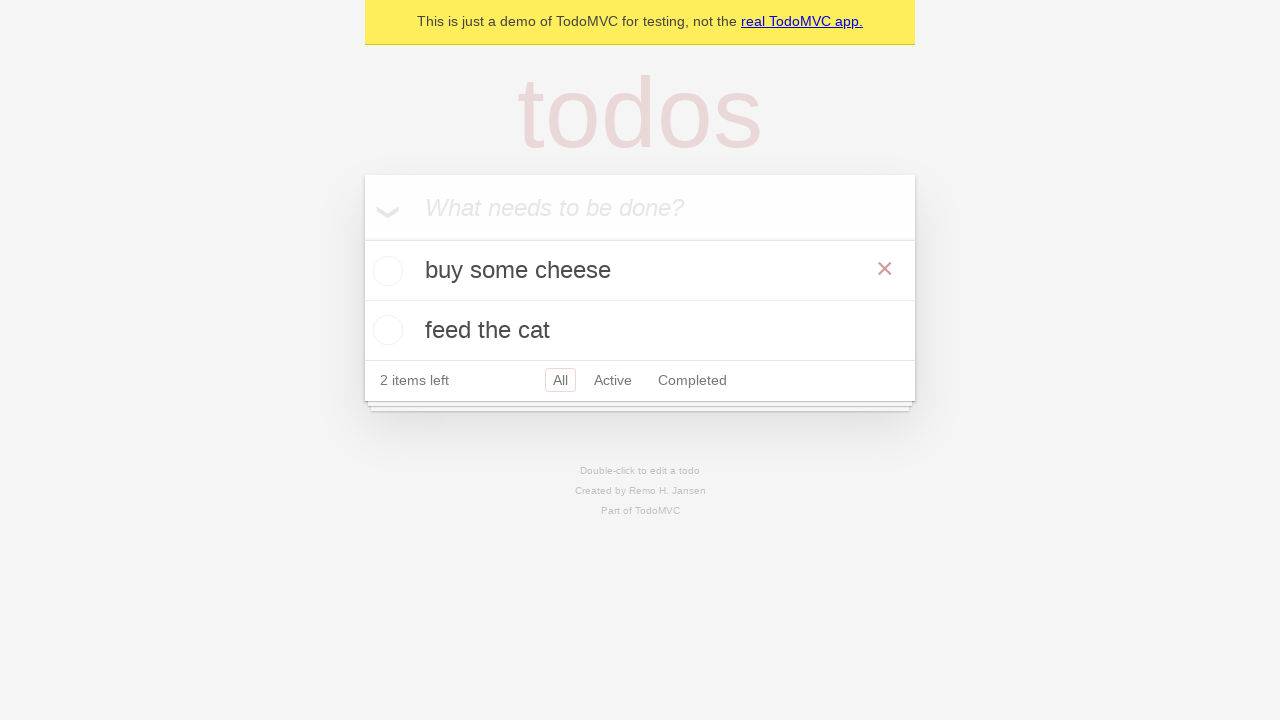